Tests that new items are appended to the bottom of the todo list by creating 3 items and verifying the count

Starting URL: https://demo.playwright.dev/todomvc

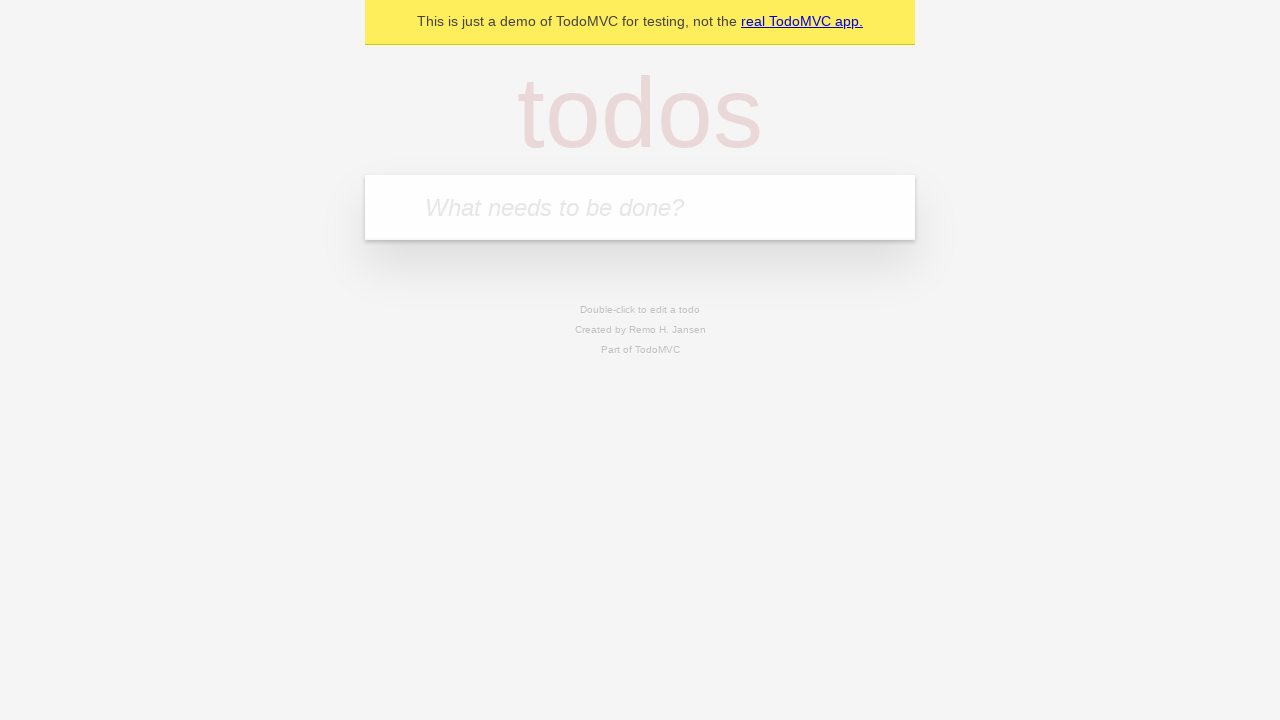

Filled todo input with 'buy some cheese' on internal:attr=[placeholder="What needs to be done?"i]
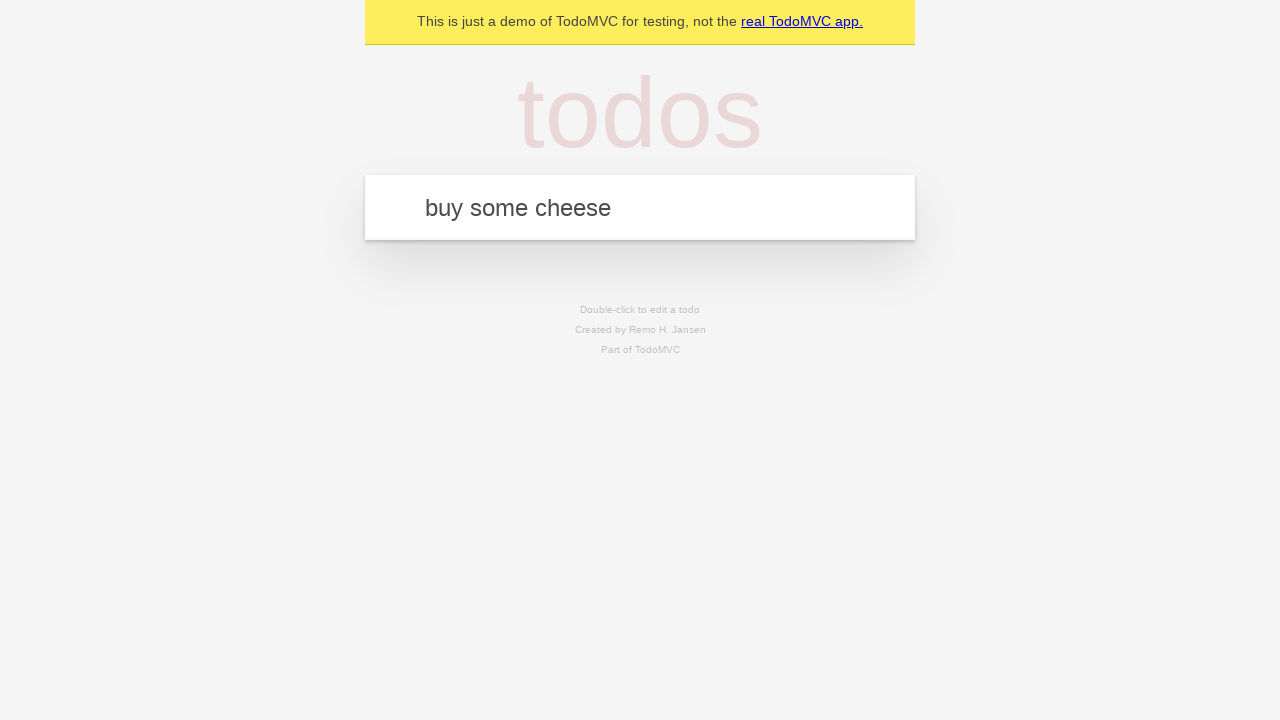

Pressed Enter to add first todo item on internal:attr=[placeholder="What needs to be done?"i]
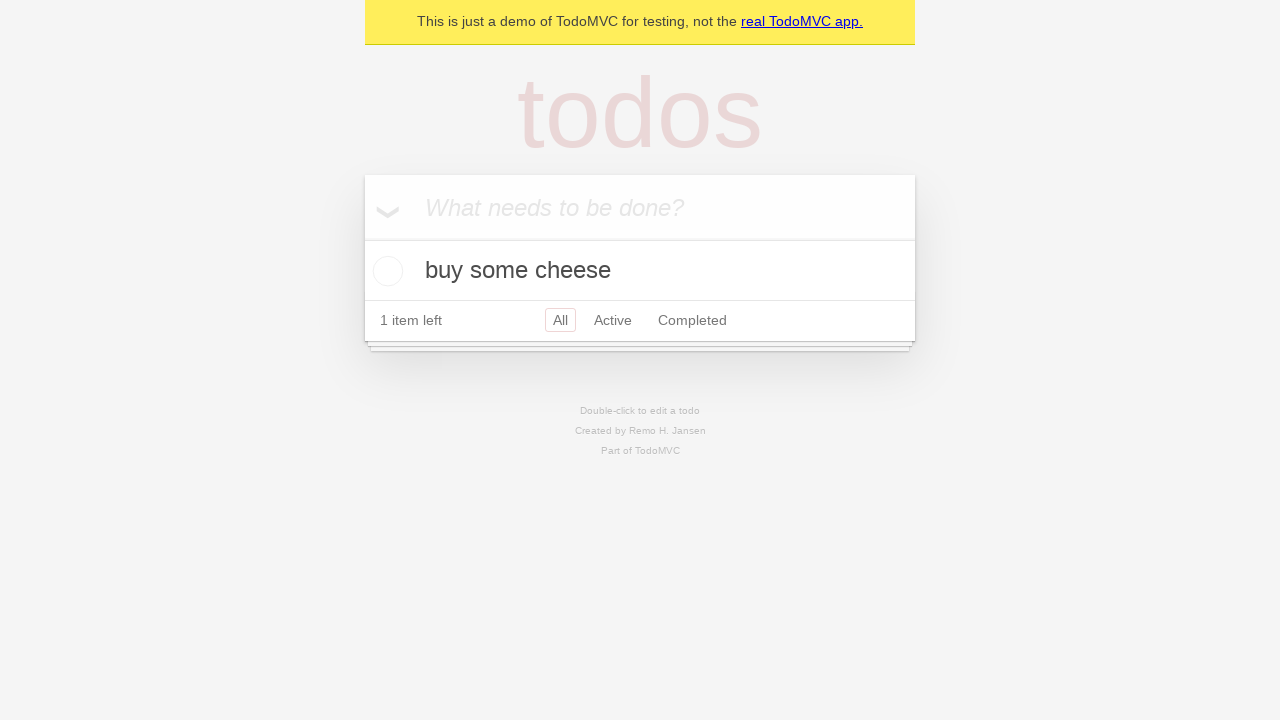

Filled todo input with 'feed the cat' on internal:attr=[placeholder="What needs to be done?"i]
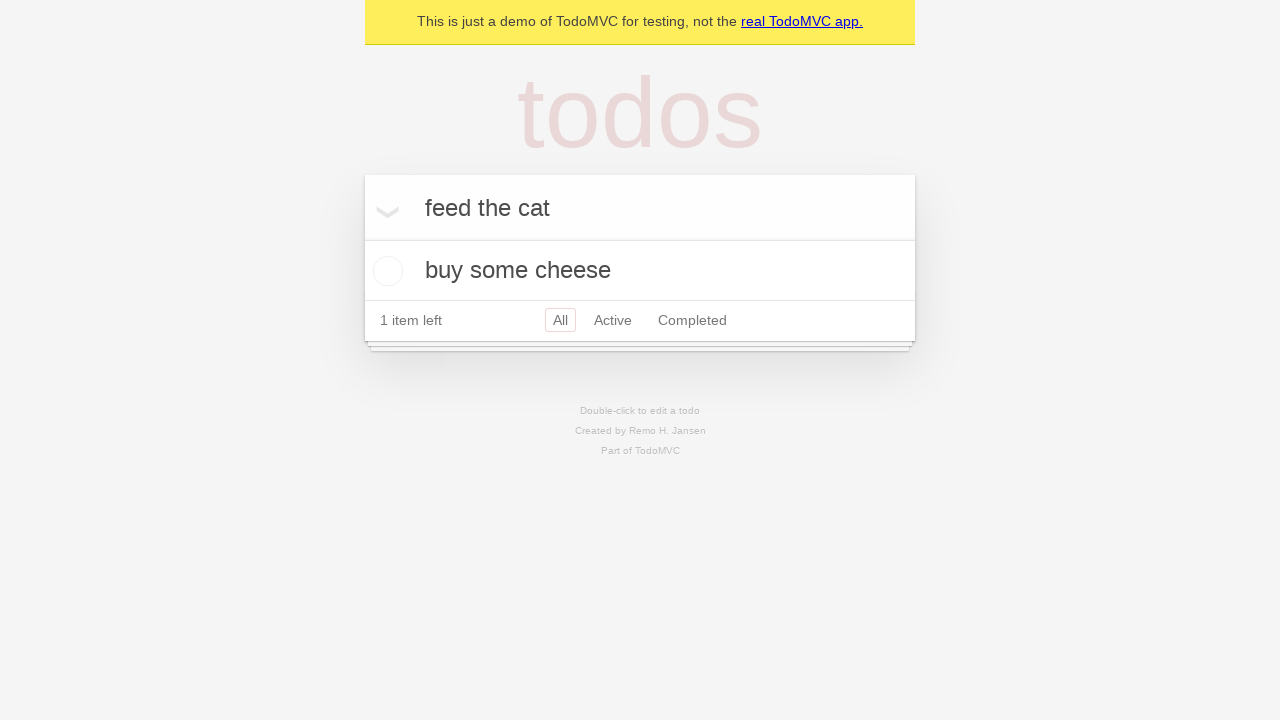

Pressed Enter to add second todo item on internal:attr=[placeholder="What needs to be done?"i]
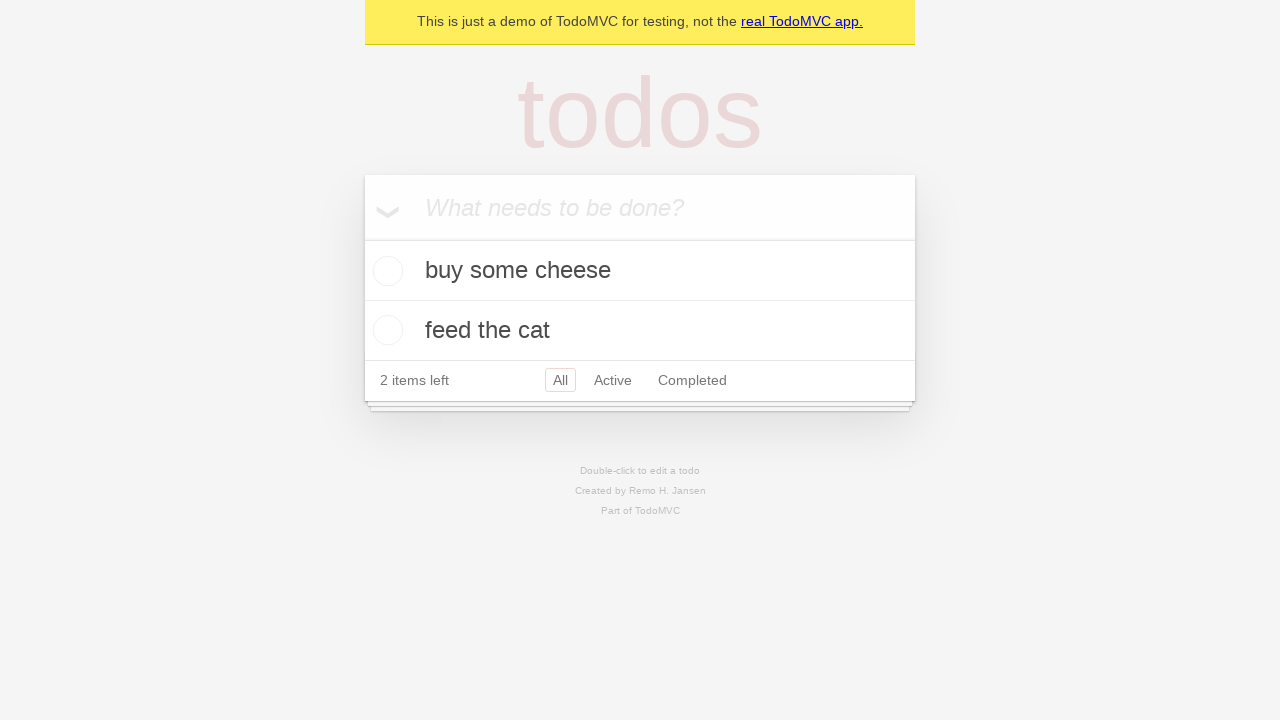

Filled todo input with 'book a doctors appointment' on internal:attr=[placeholder="What needs to be done?"i]
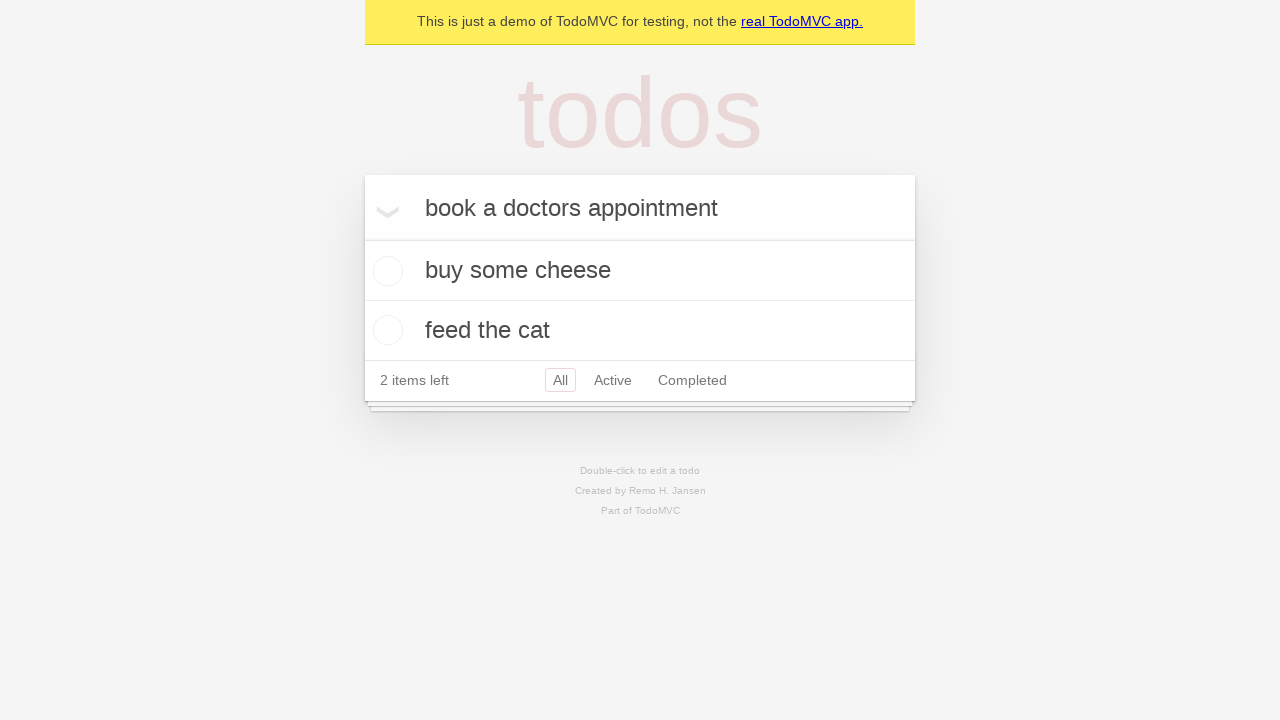

Pressed Enter to add third todo item on internal:attr=[placeholder="What needs to be done?"i]
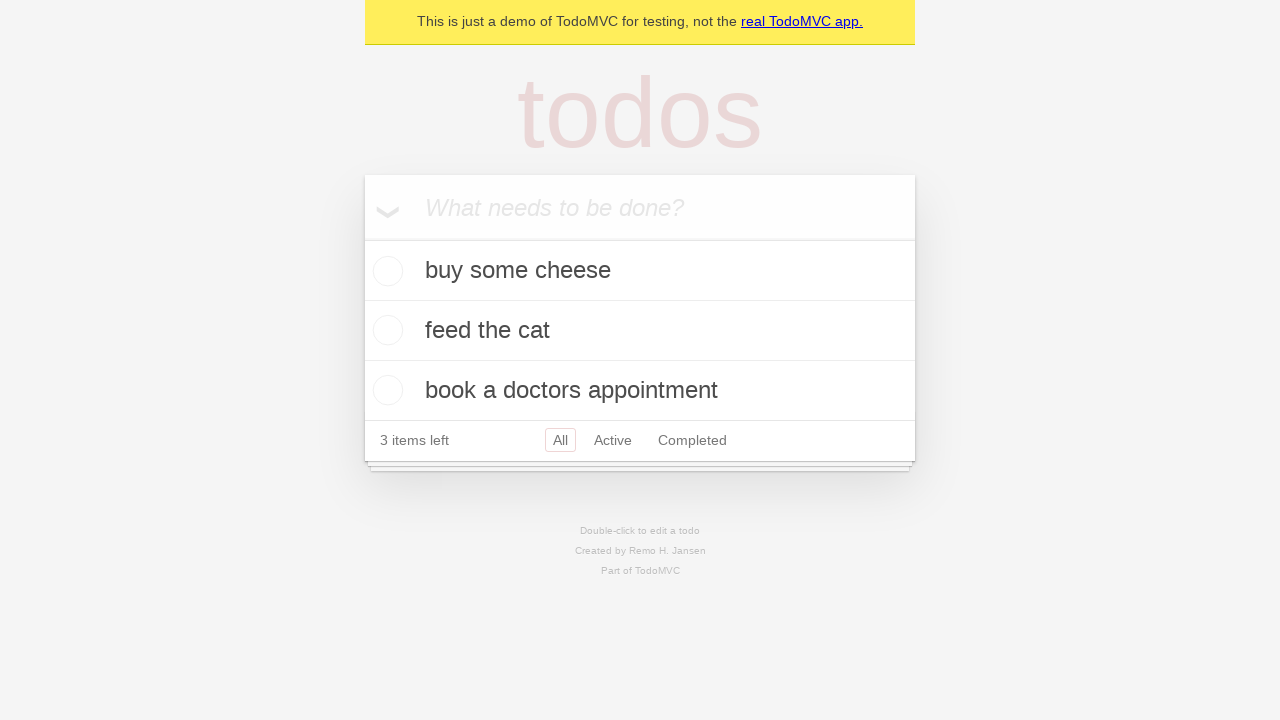

Verified all 3 items have been added to the todo list
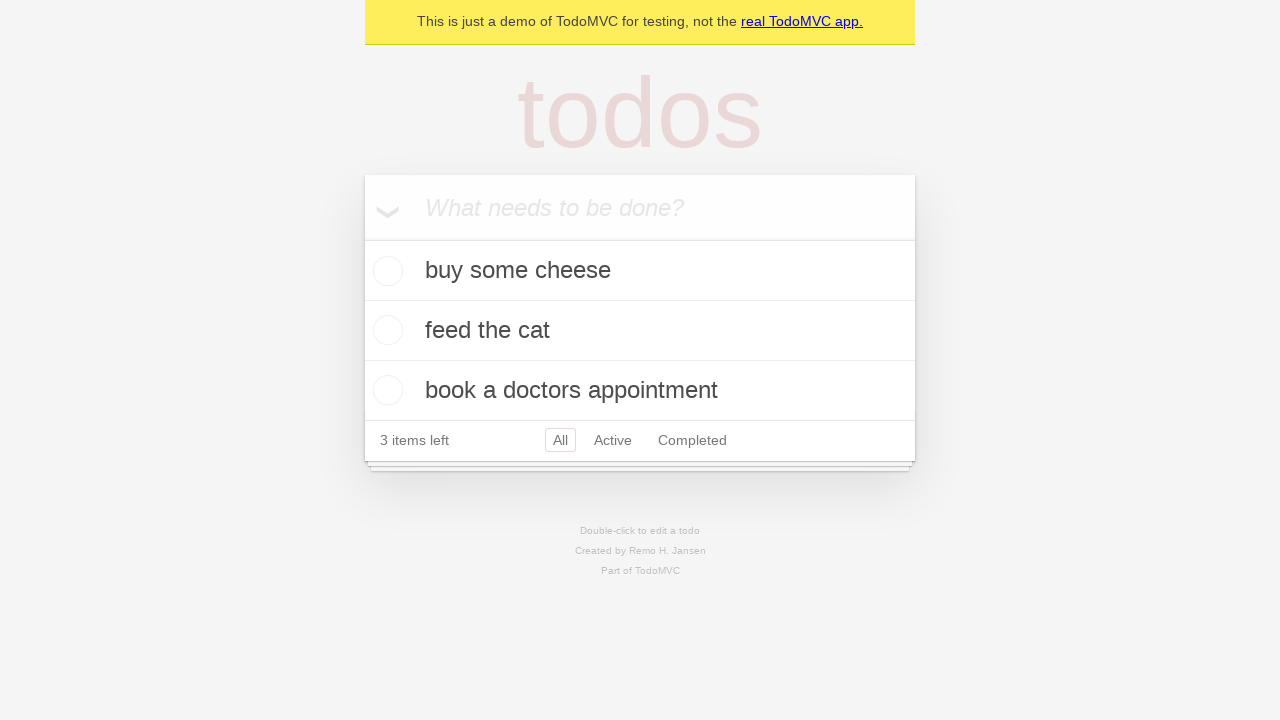

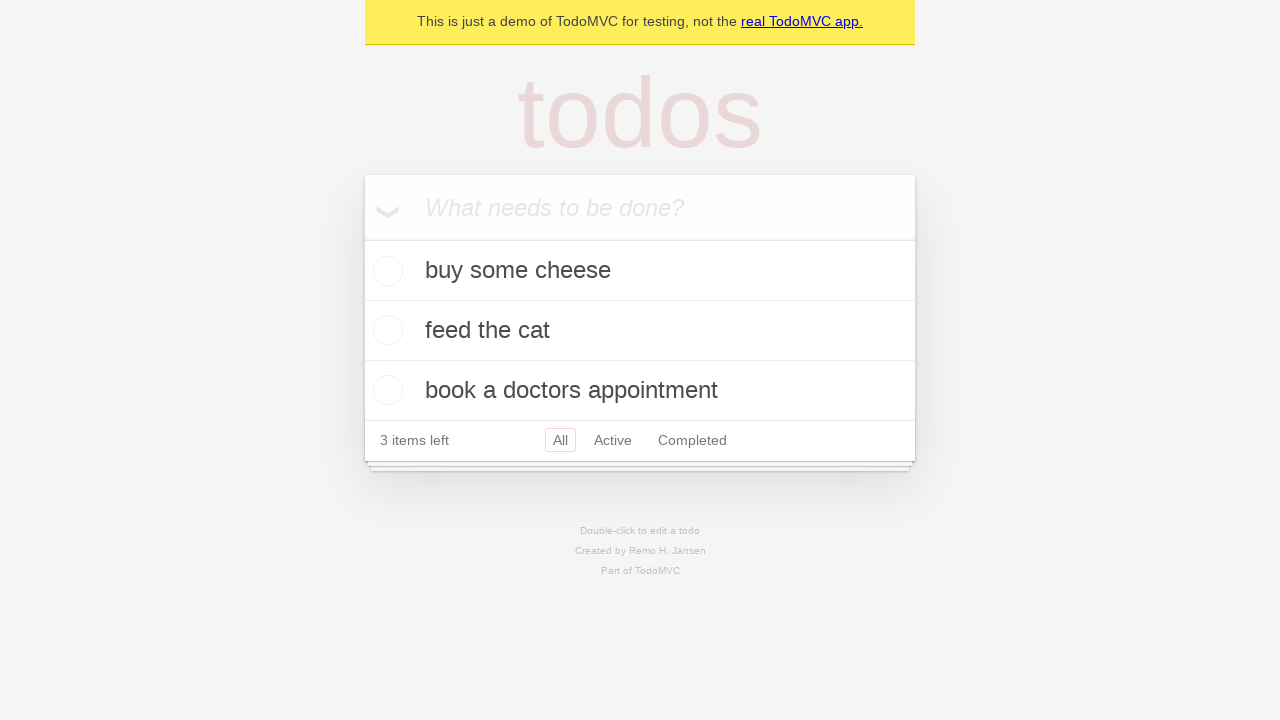